Tests a math problem page by reading two numbers from the page, calculating their sum, selecting the correct answer from a dropdown menu, submitting the form, and handling the resulting alert popup.

Starting URL: https://suninjuly.github.io/selects1.html

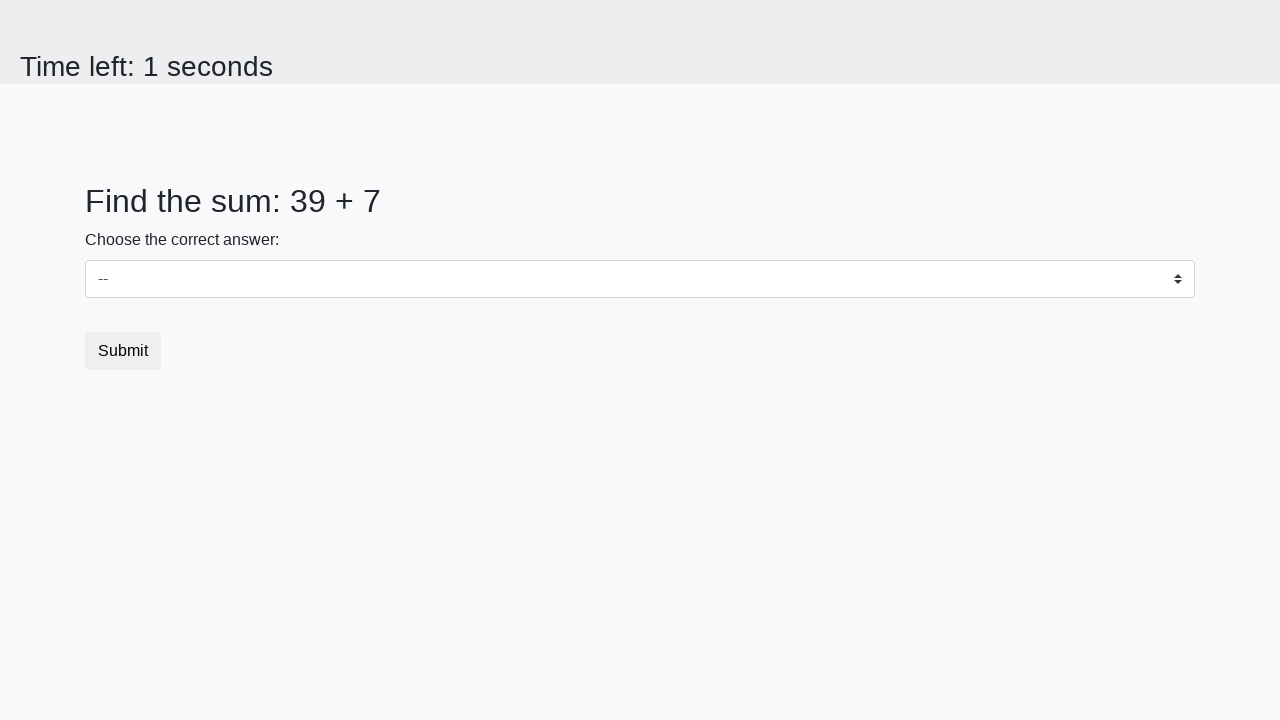

Waited for #num1 selector to load
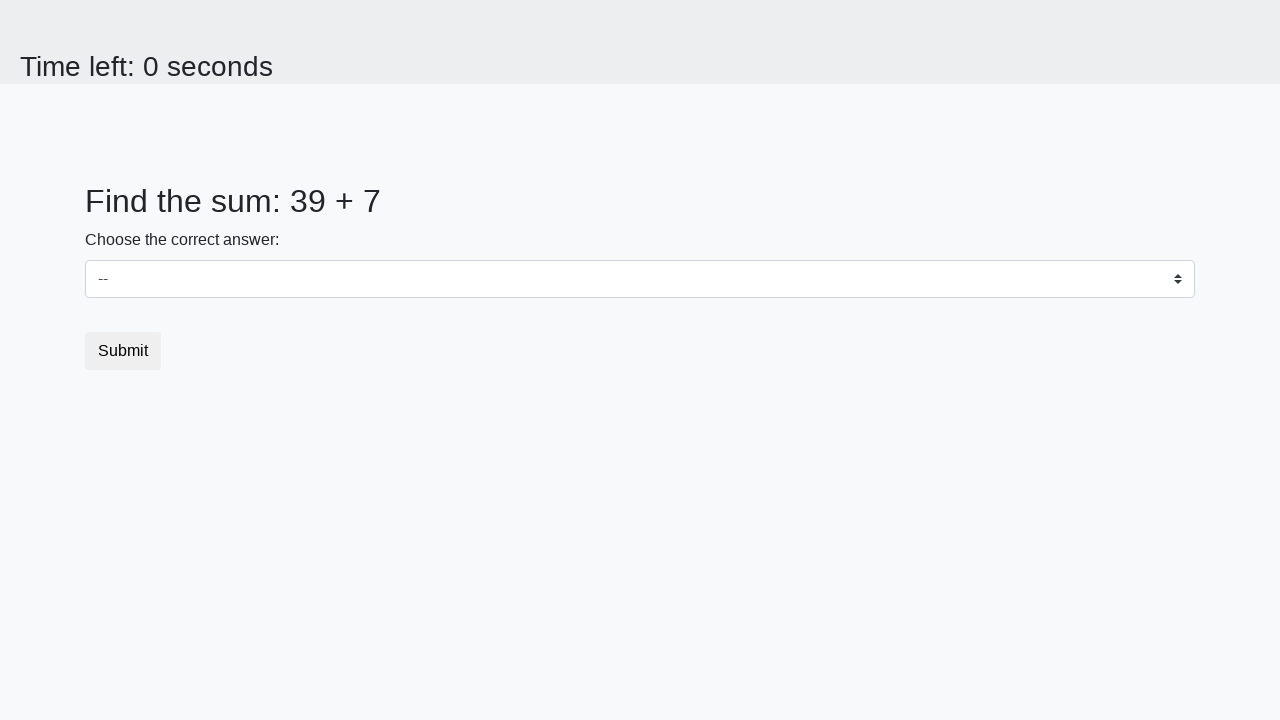

Retrieved first number from #num1 element
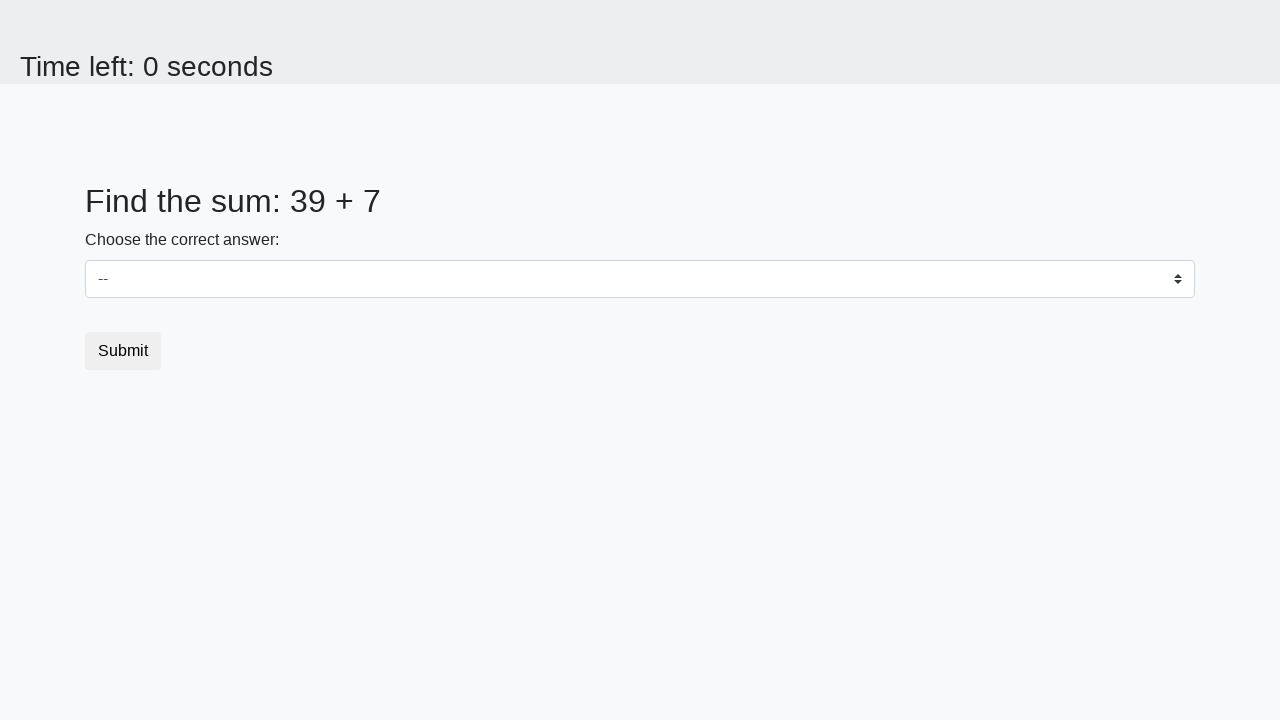

Retrieved second number from #num2 element
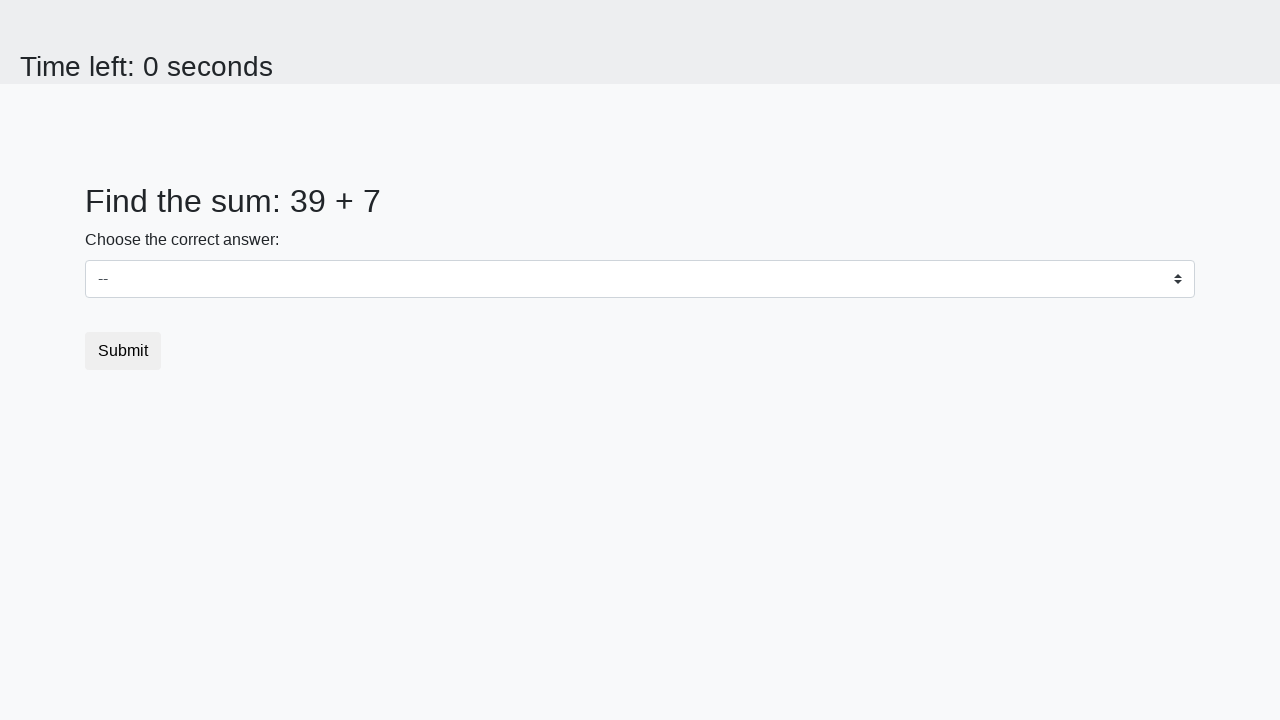

Calculated sum: 39 + 7 = 46
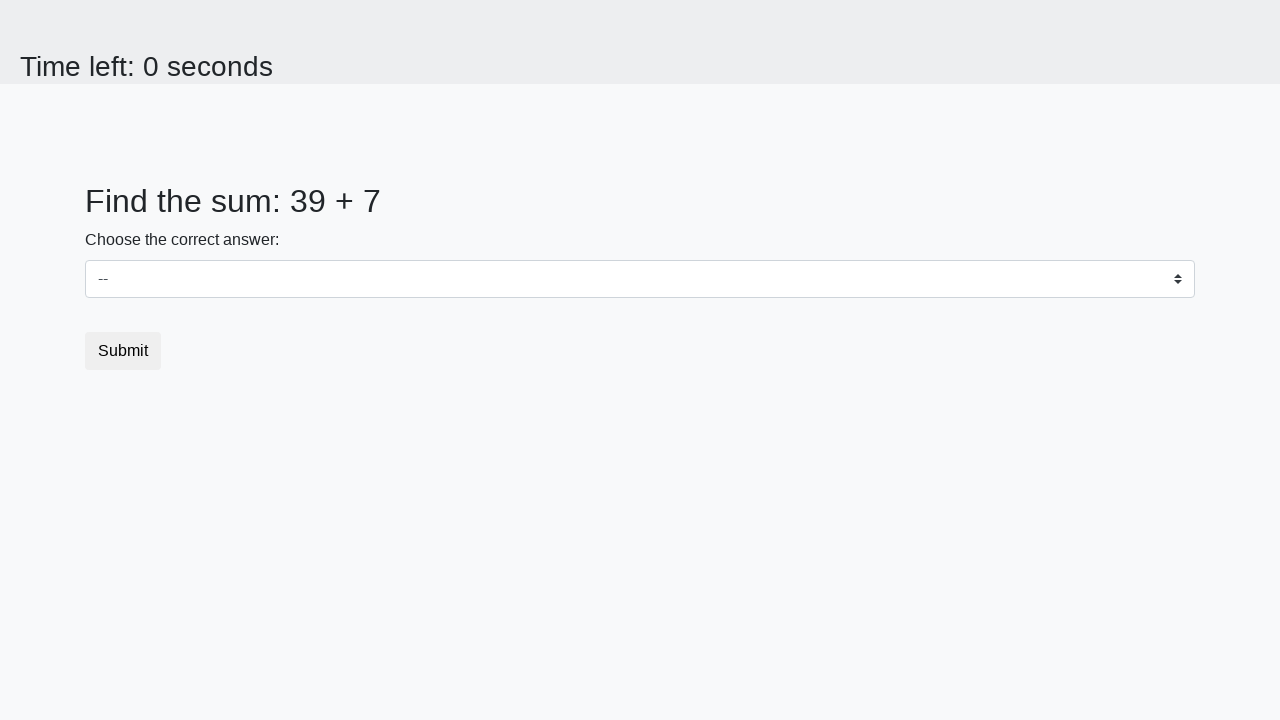

Selected value 46 from dropdown menu on select
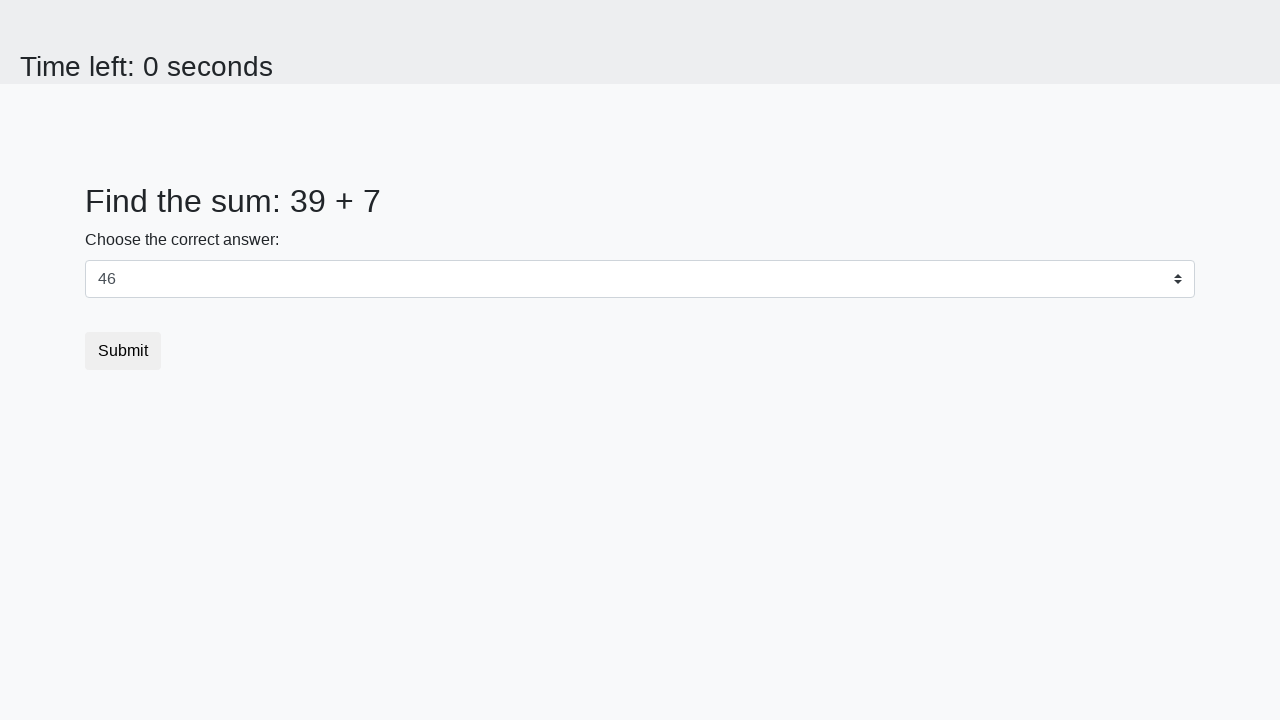

Clicked submit button at (123, 351) on [type='submit']
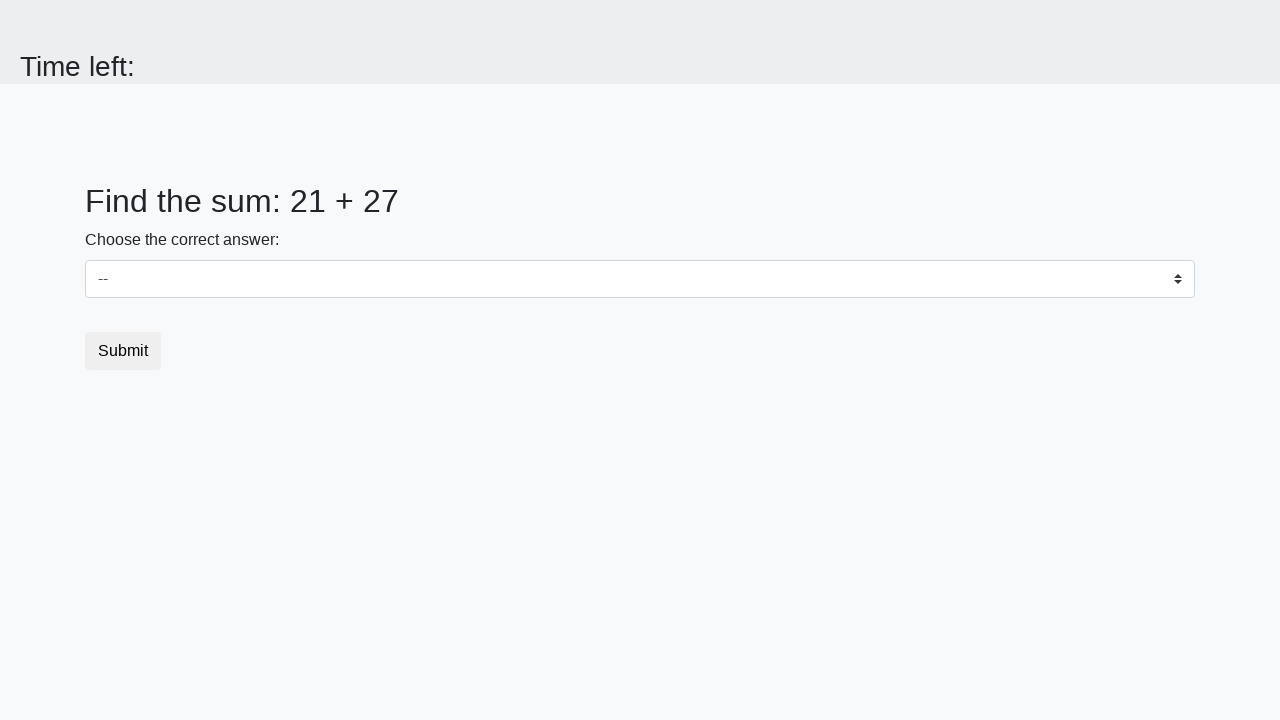

Set up alert dialog handler to accept dialogs
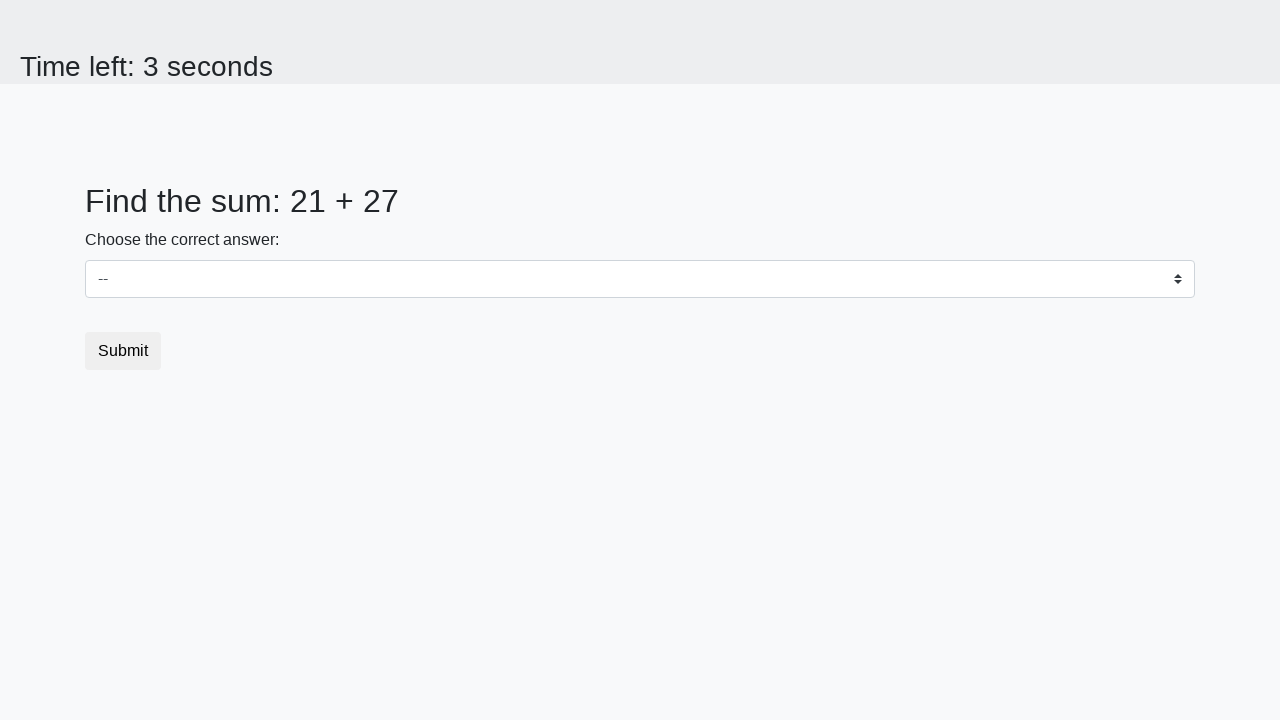

Waited 1000ms for alert to appear and be handled
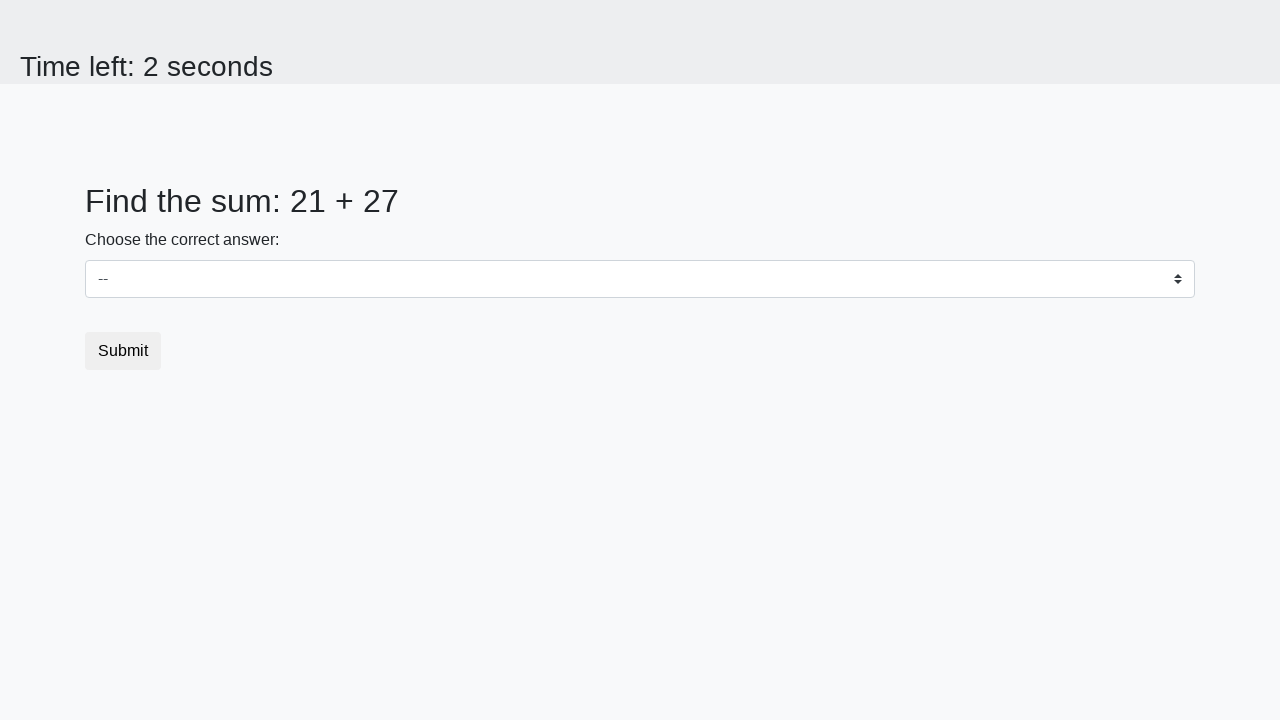

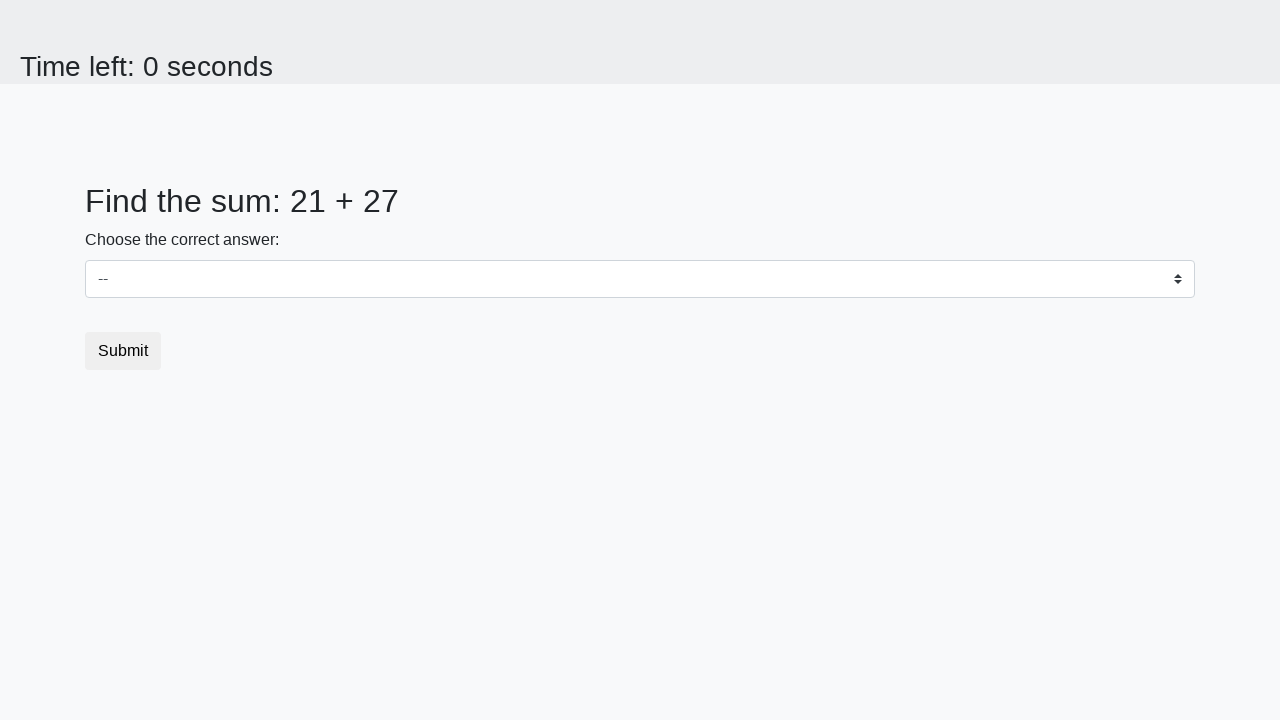